Tests a JavaScript prompt alert by clicking a button, entering text into the prompt, and accepting it.

Starting URL: https://v1.training-support.net/selenium/javascript-alerts

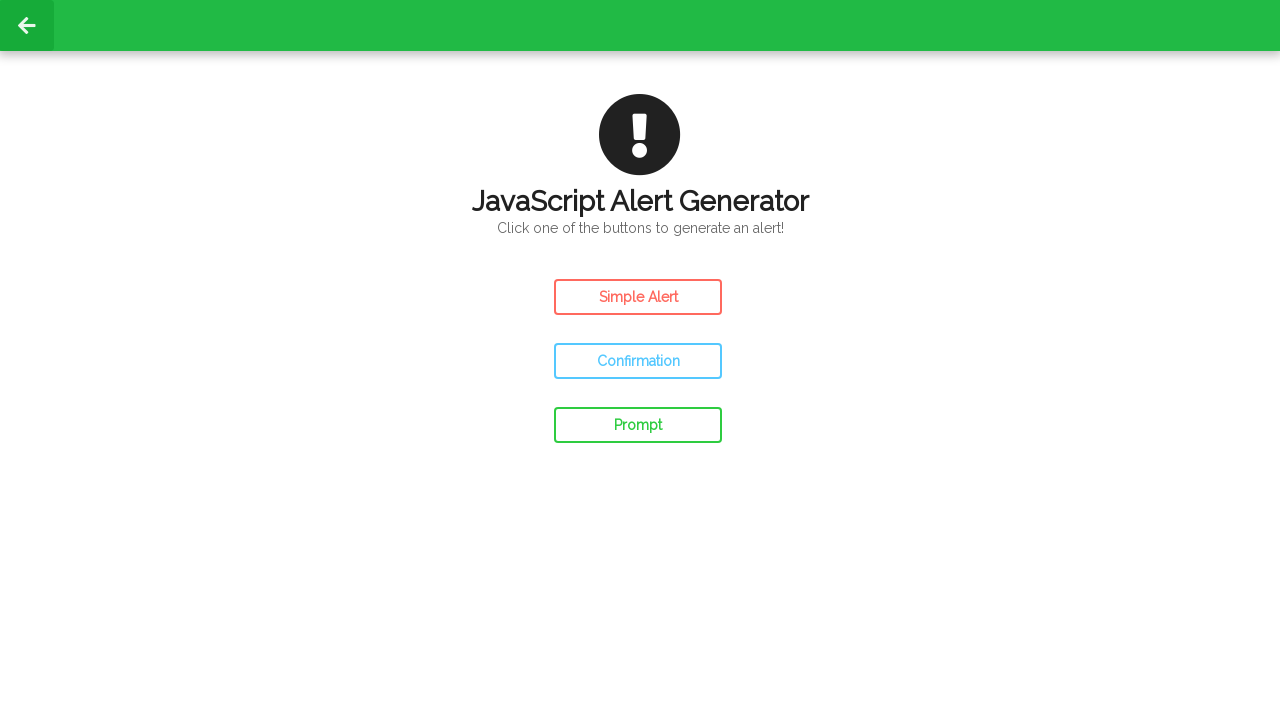

Set up dialog handler to accept prompt with text 'Awesome!'
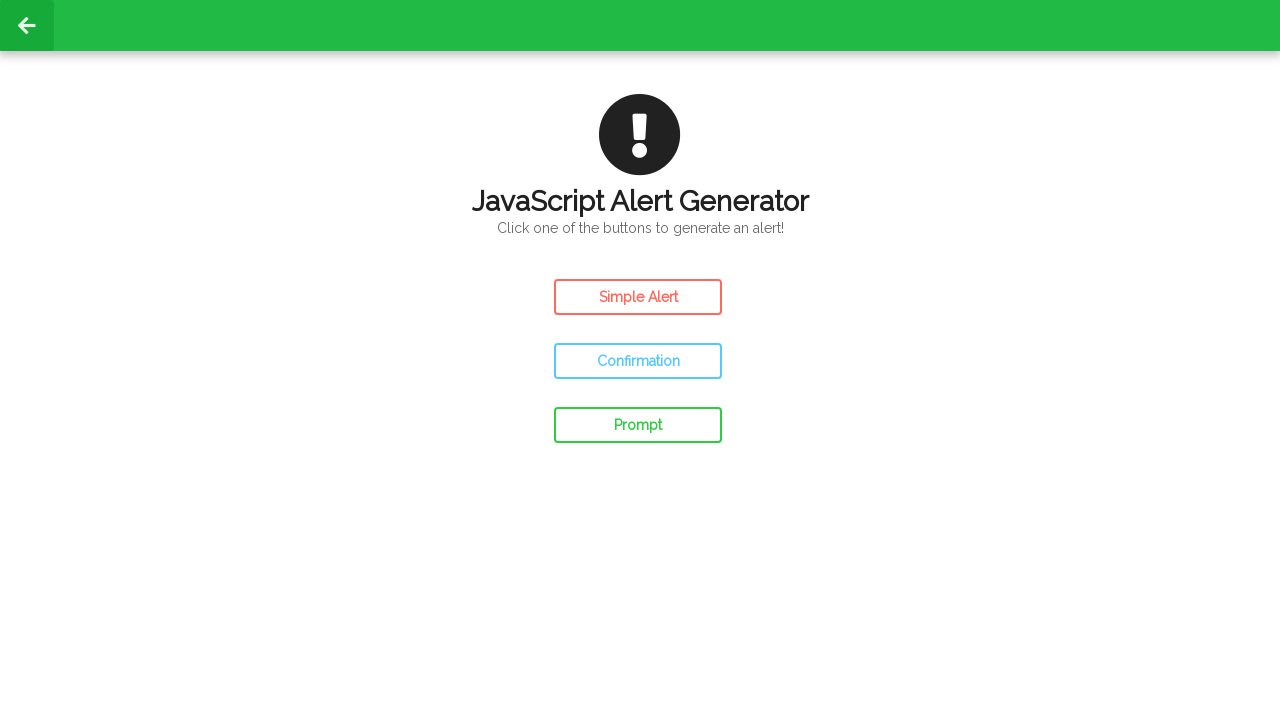

Clicked prompt button to trigger JavaScript prompt alert at (638, 425) on #prompt
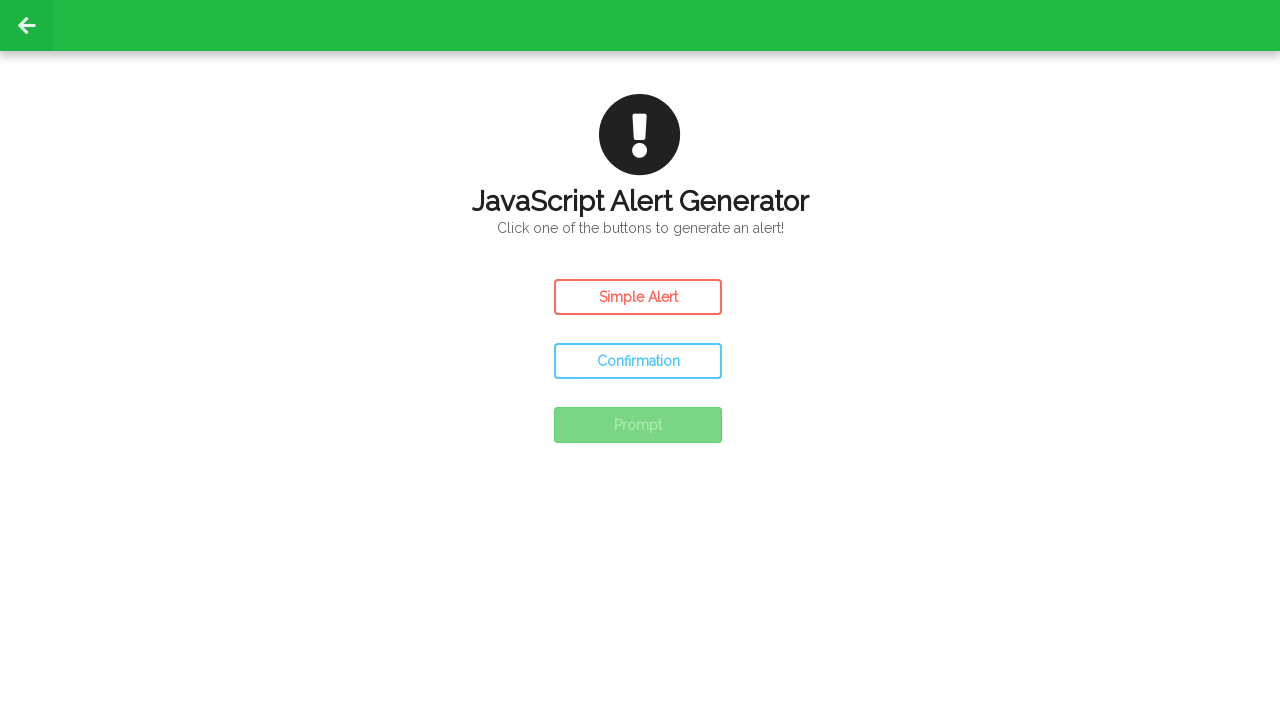

Waited for prompt dialog to be handled and accepted
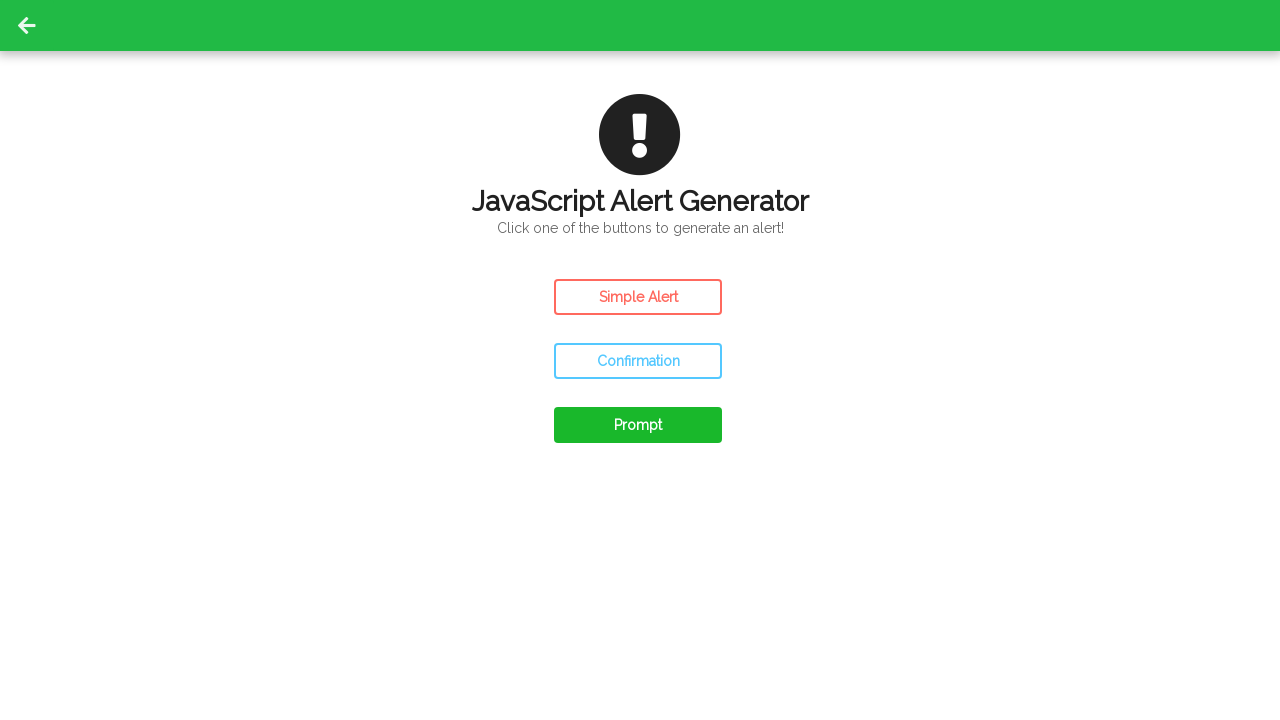

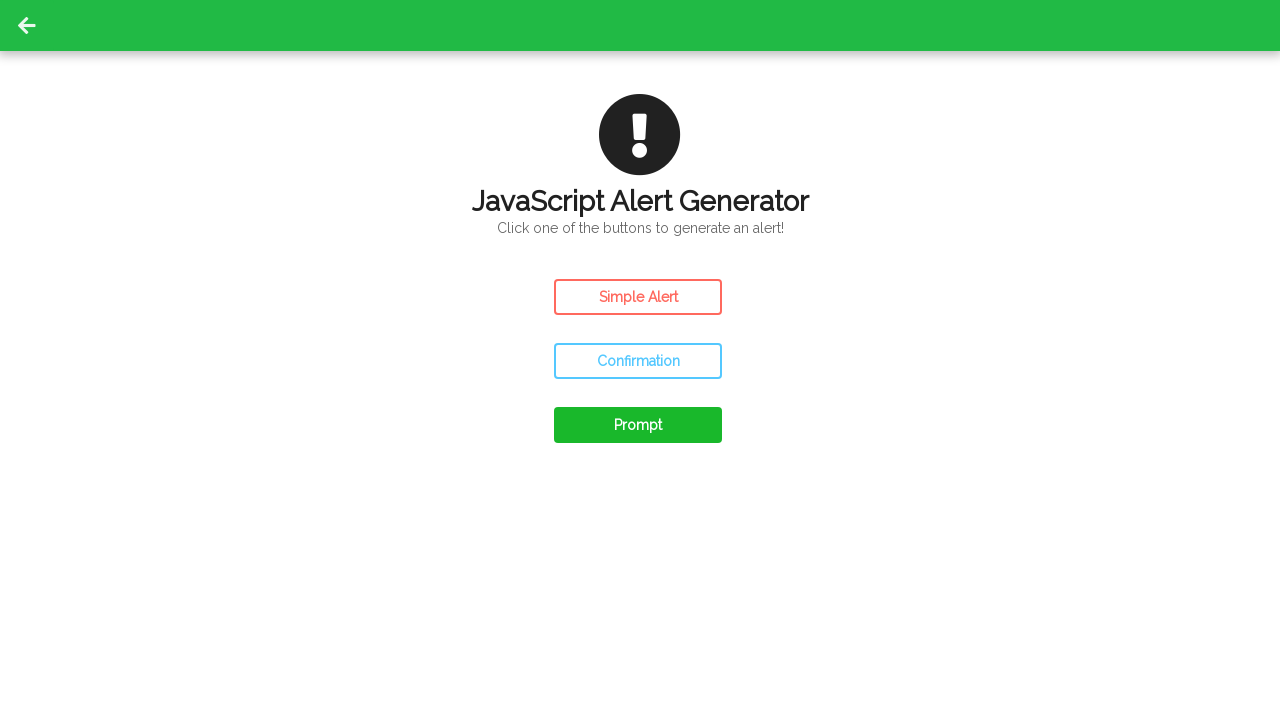